Tests right-click context menu functionality by performing a right-click on a button element

Starting URL: https://swisnl.github.io/jQuery-contextMenu/demo.html

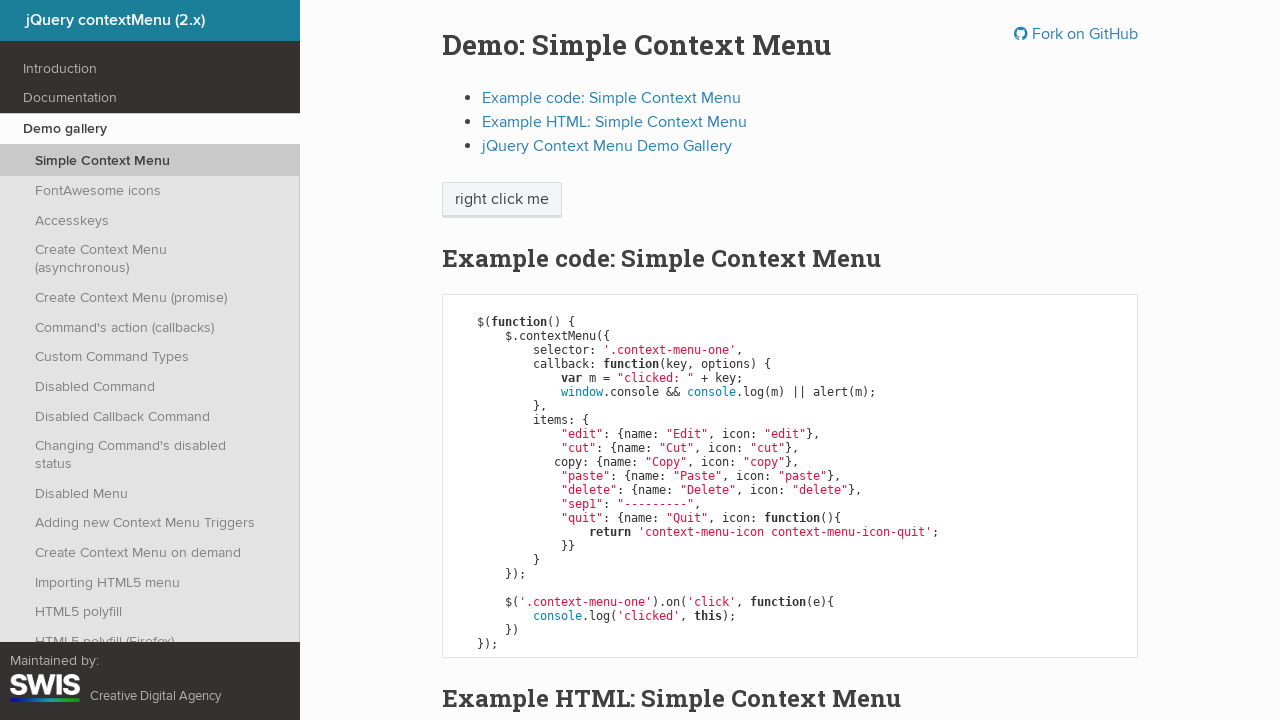

Right-clicked on the context menu button at (502, 200) on xpath=//span[@class="context-menu-one btn btn-neutral"]
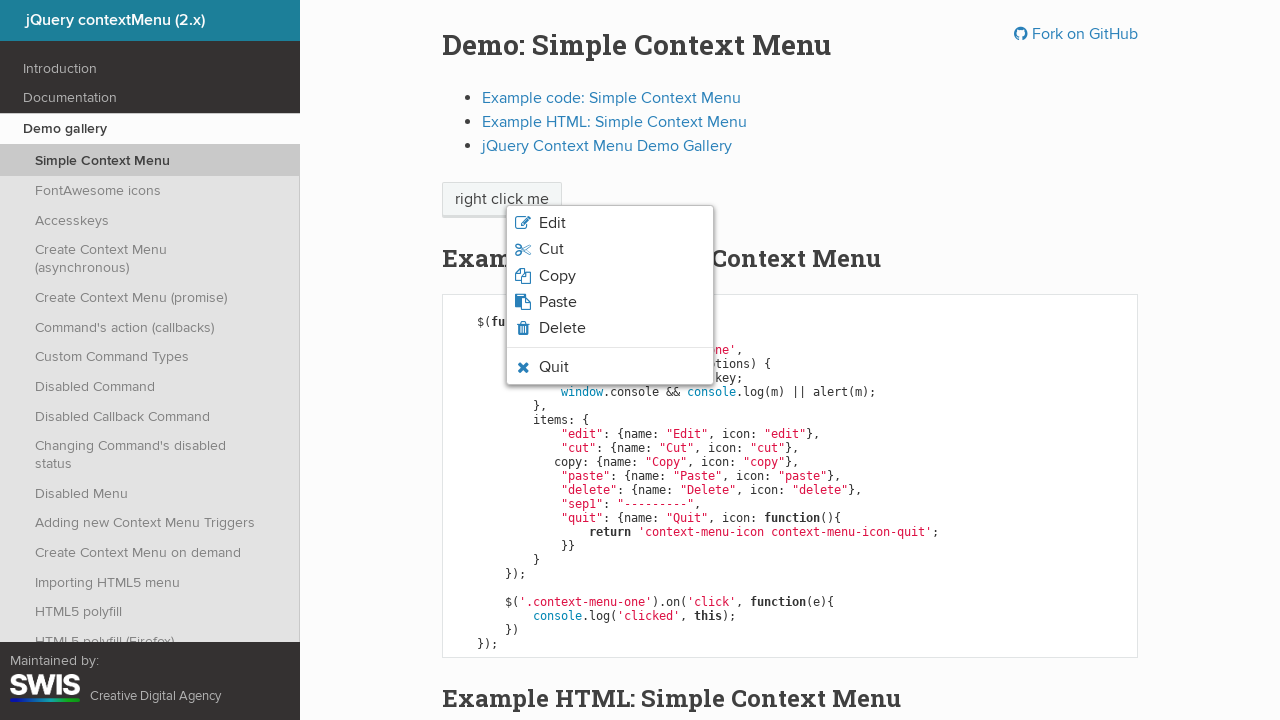

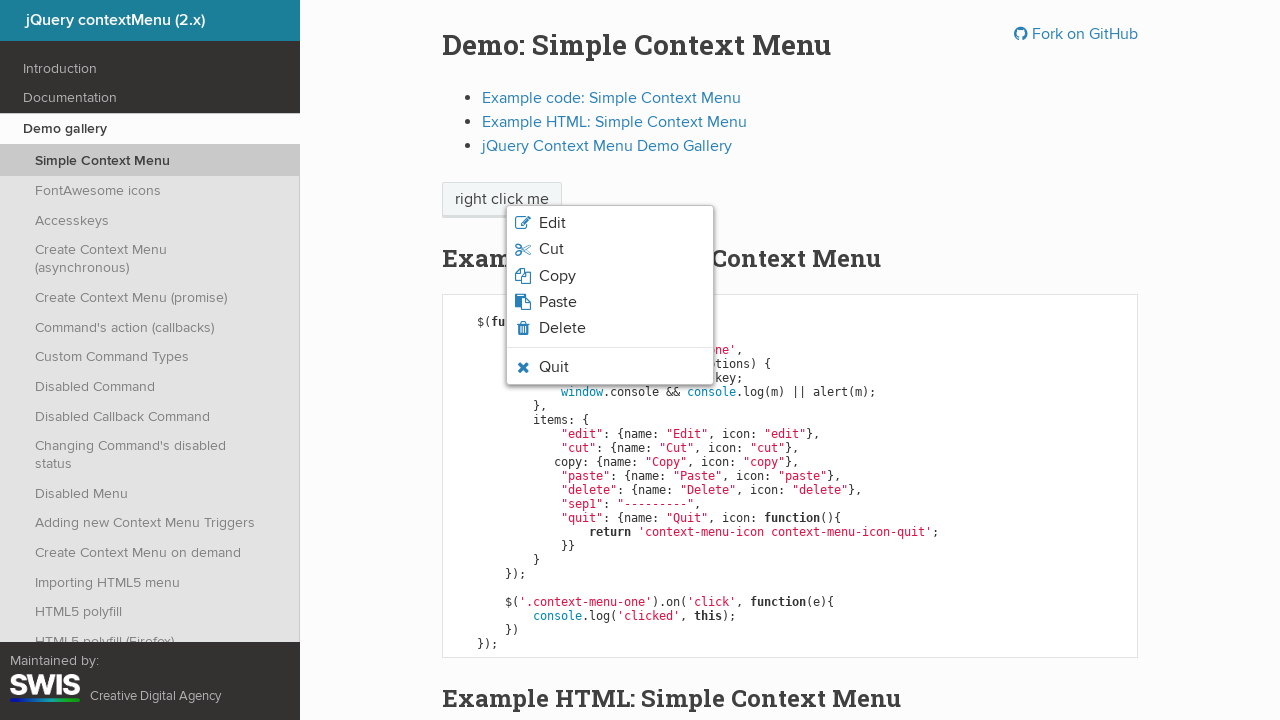